Tests hover functionality by hovering over an avatar image and verifying that the caption/additional user information becomes visible on the page.

Starting URL: http://the-internet.herokuapp.com/hovers

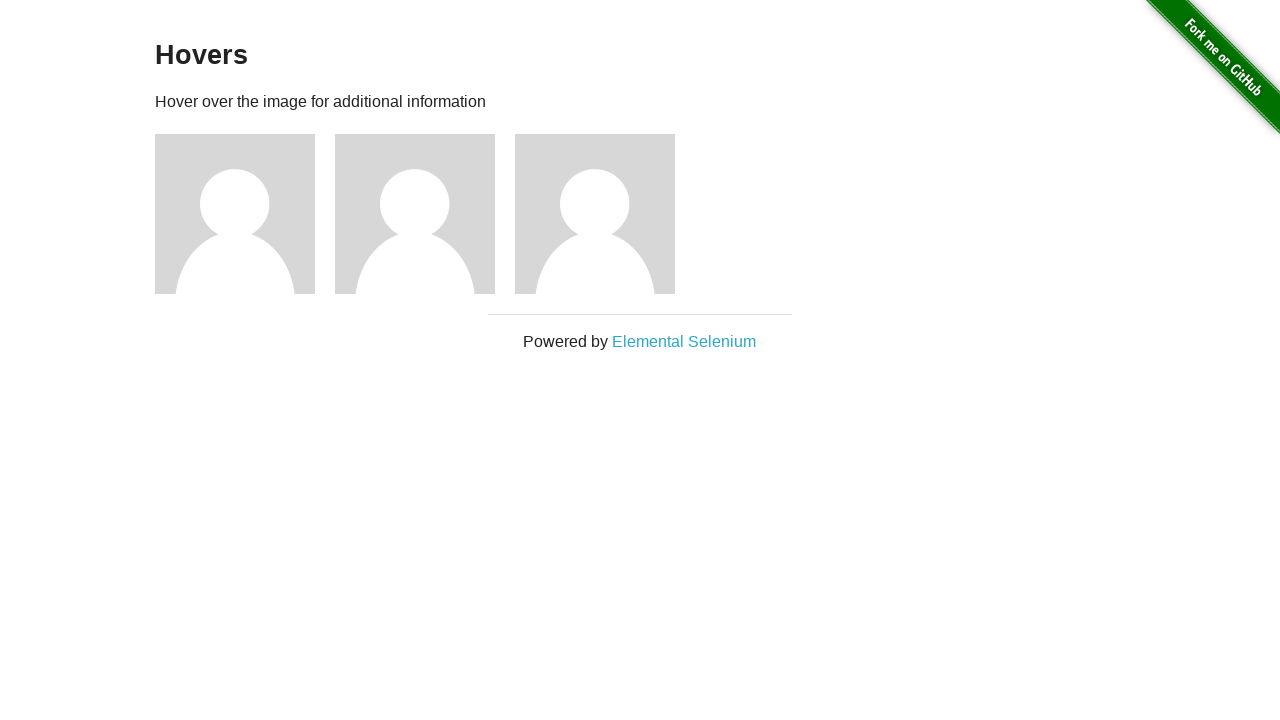

Navigated to hover test page
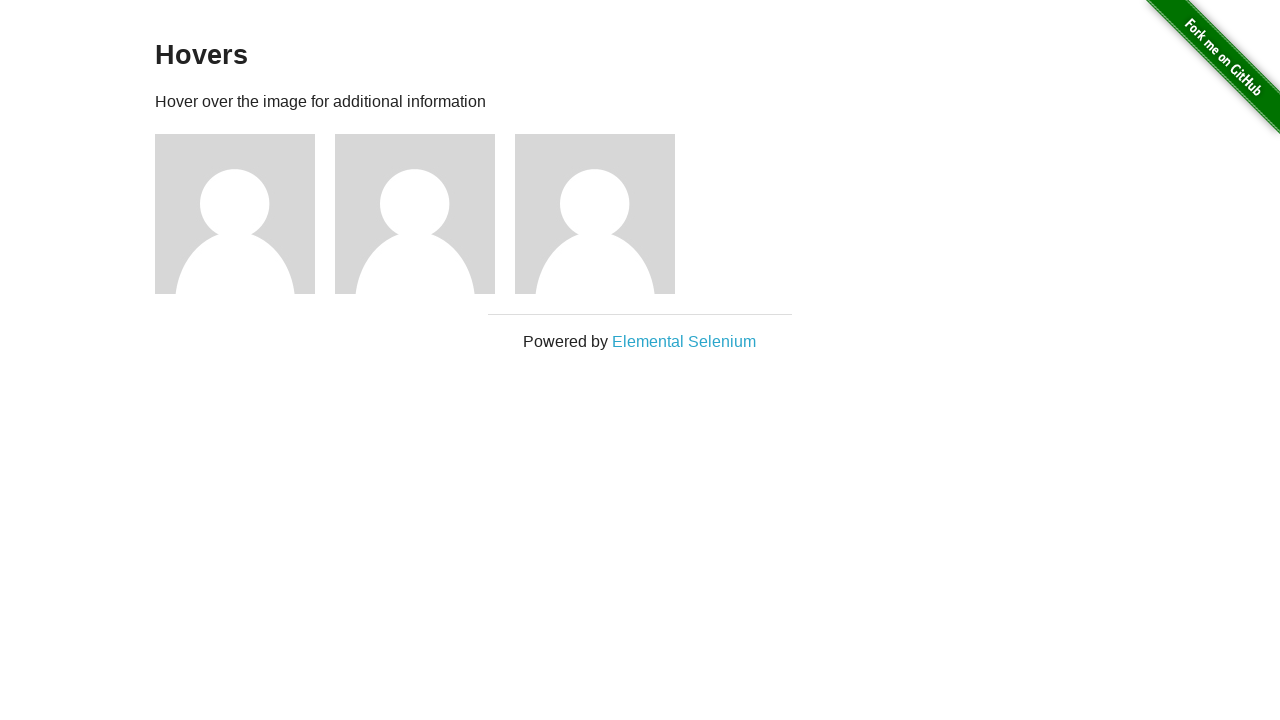

Located first avatar figure element
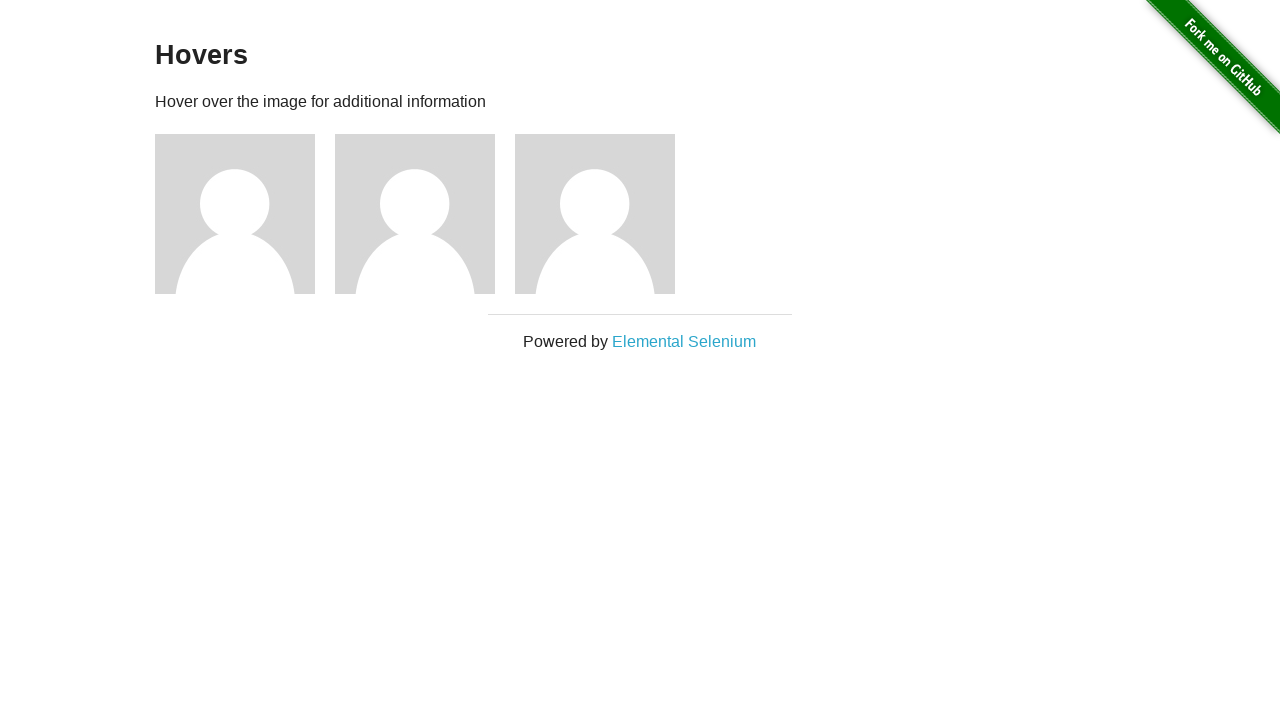

Hovered over avatar image at (245, 214) on .figure >> nth=0
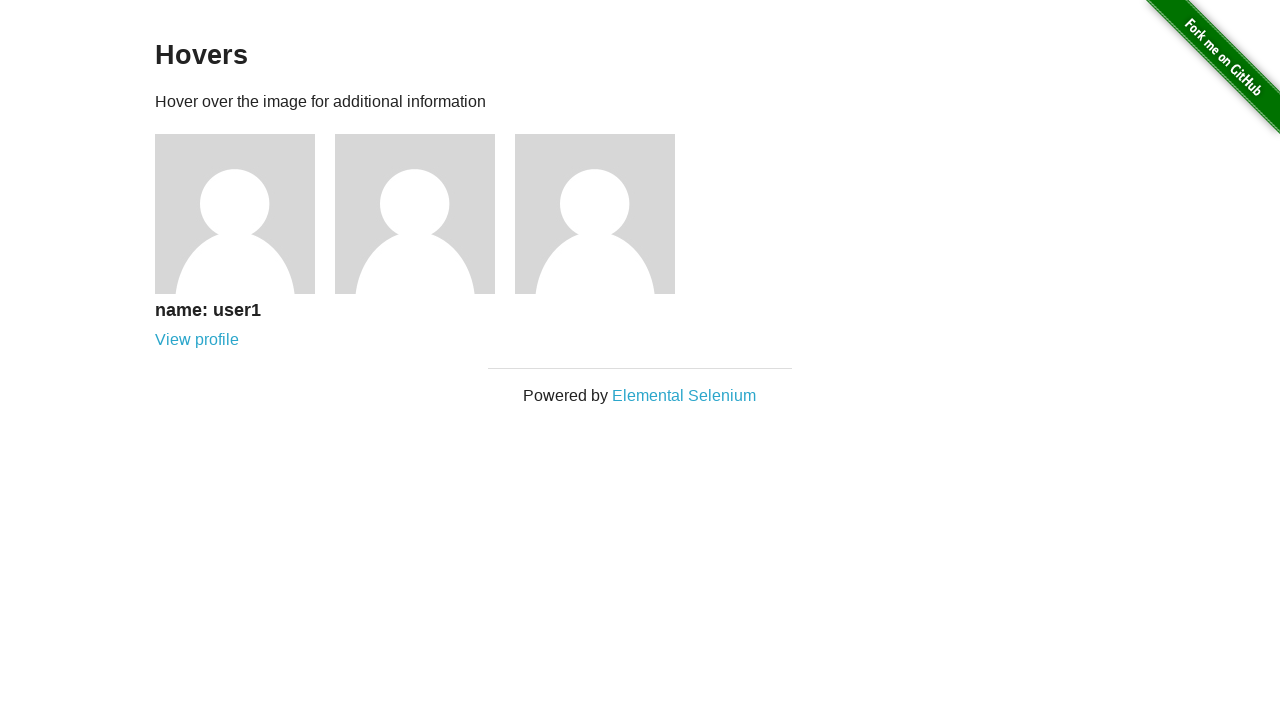

Located avatar caption element
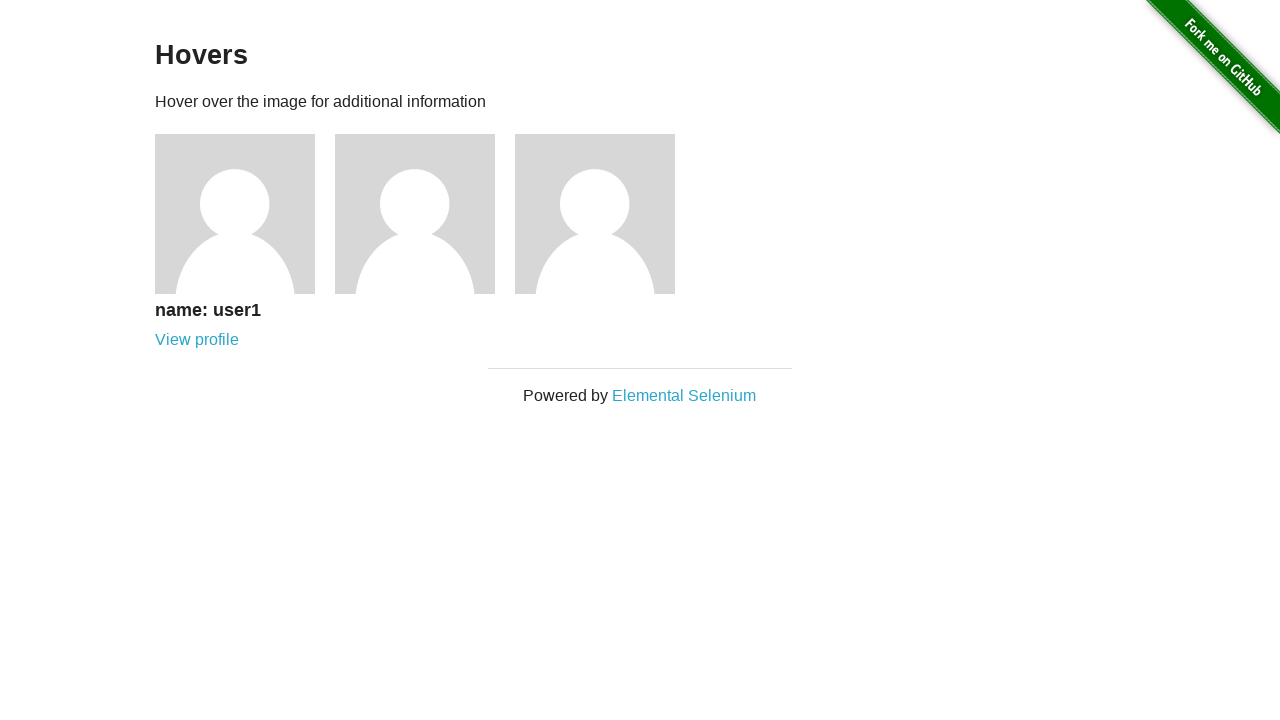

Verified that avatar caption is now visible
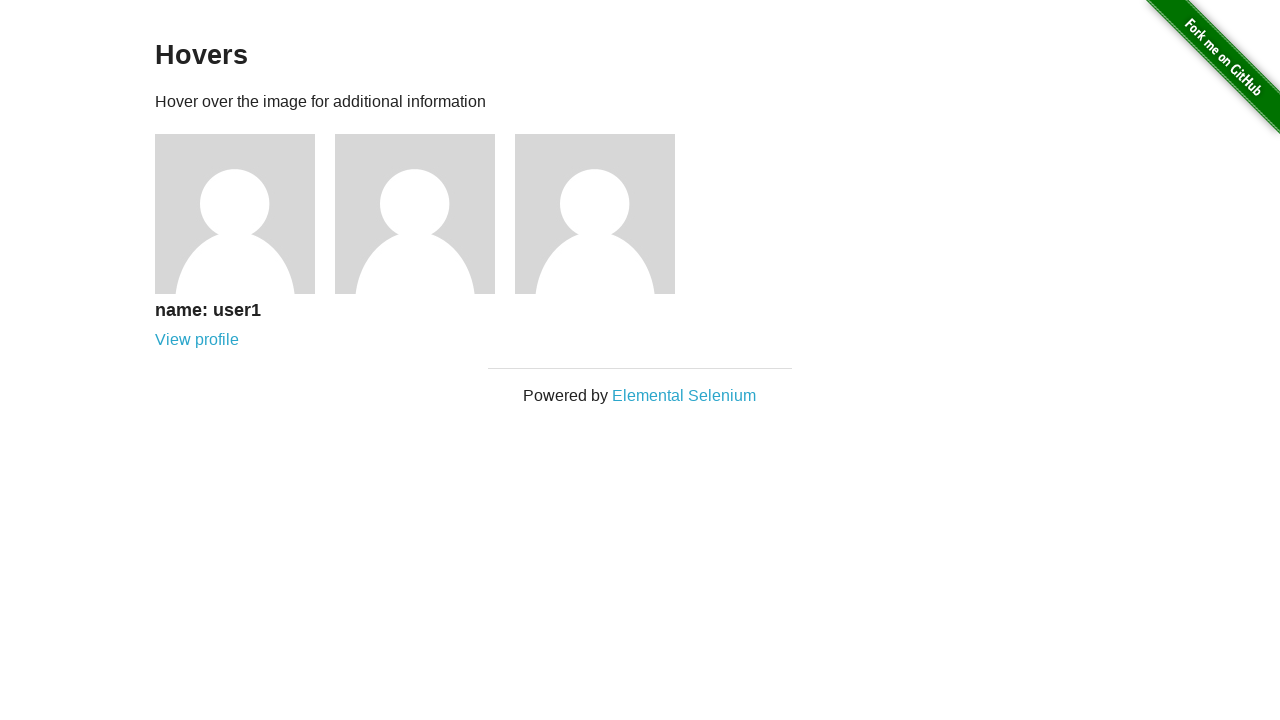

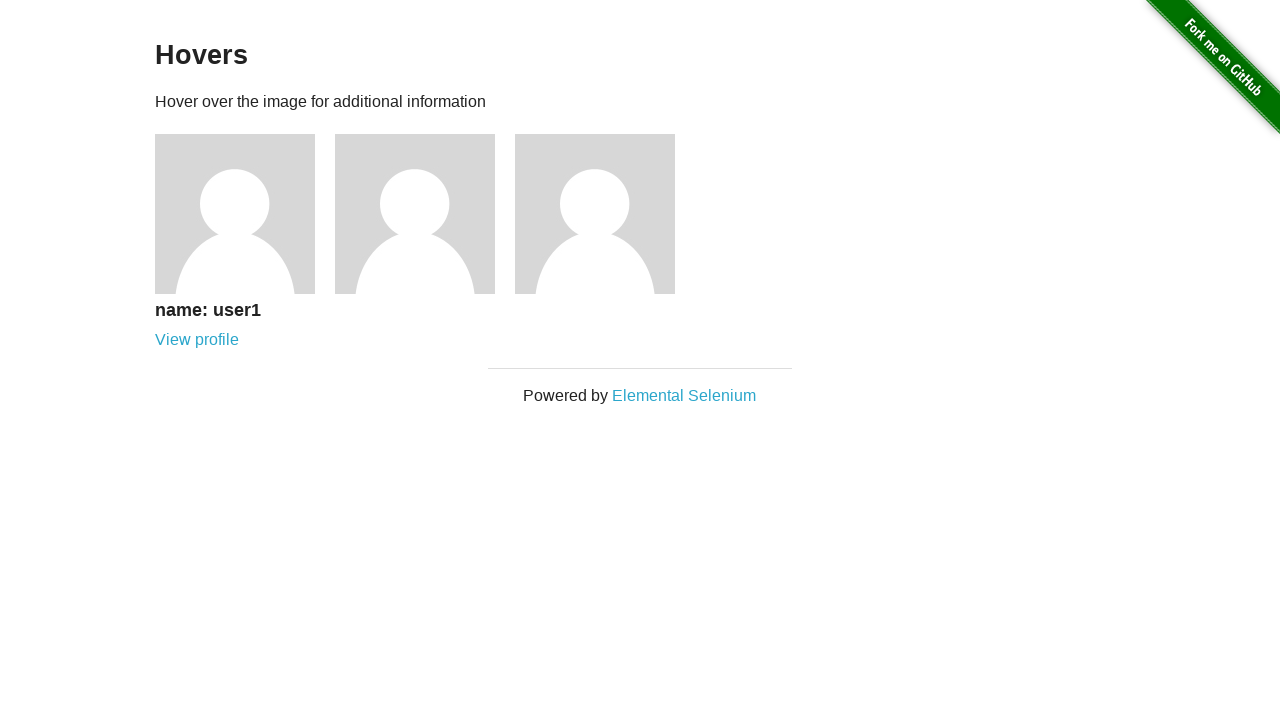